Tests JavaScript executor functionality by navigating to a page with a large table and scrolling to bring the table element into view.

Starting URL: https://the-internet.herokuapp.com/large

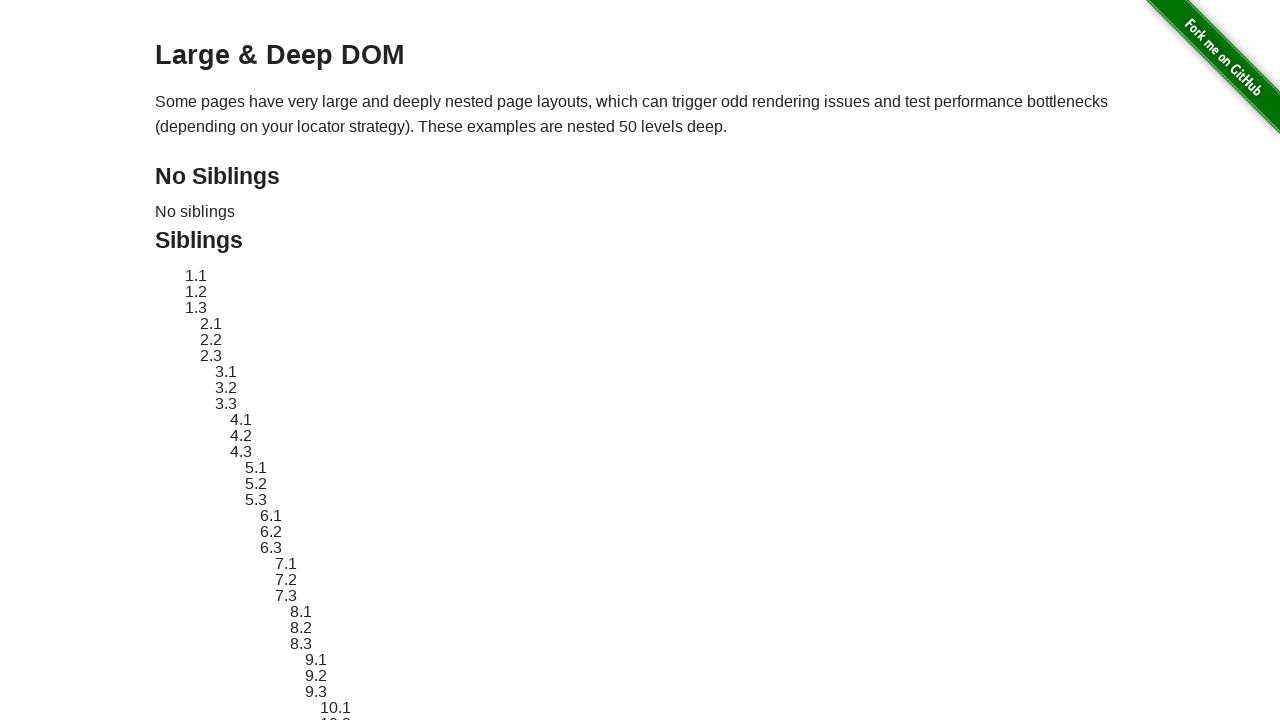

Waited for page to fully load (domcontentloaded)
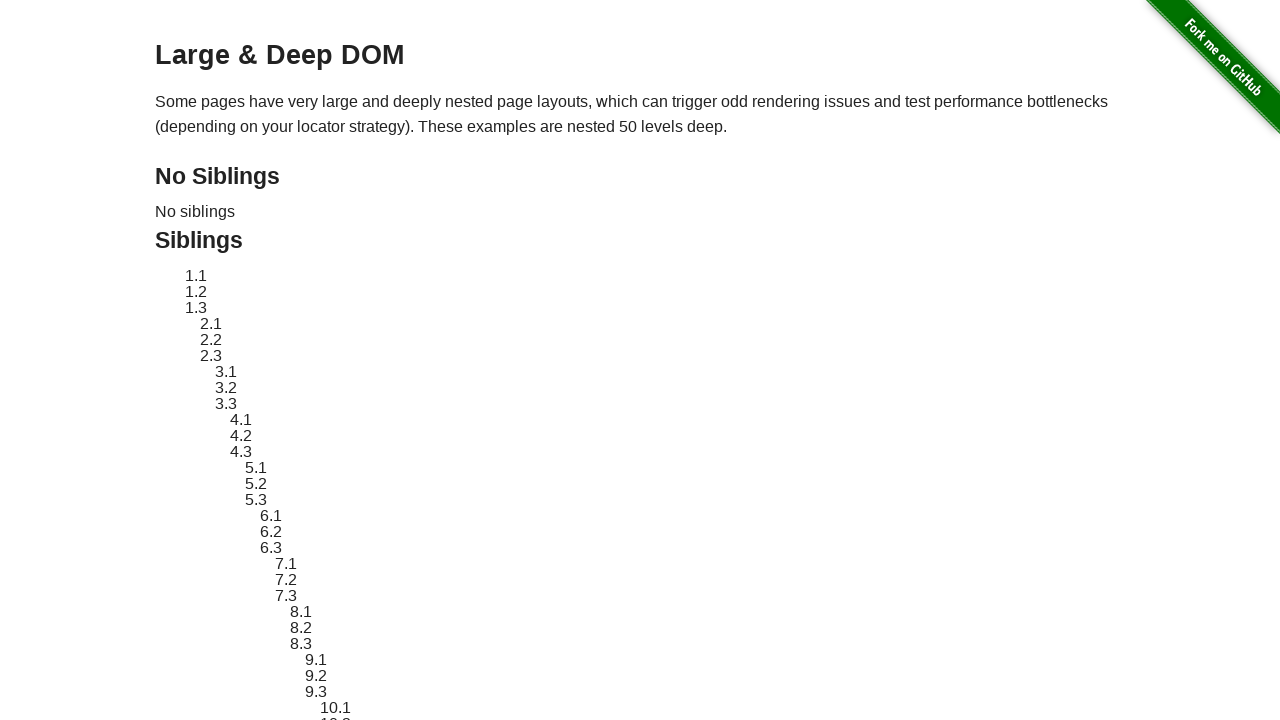

Located the large table element with ID 'large-table'
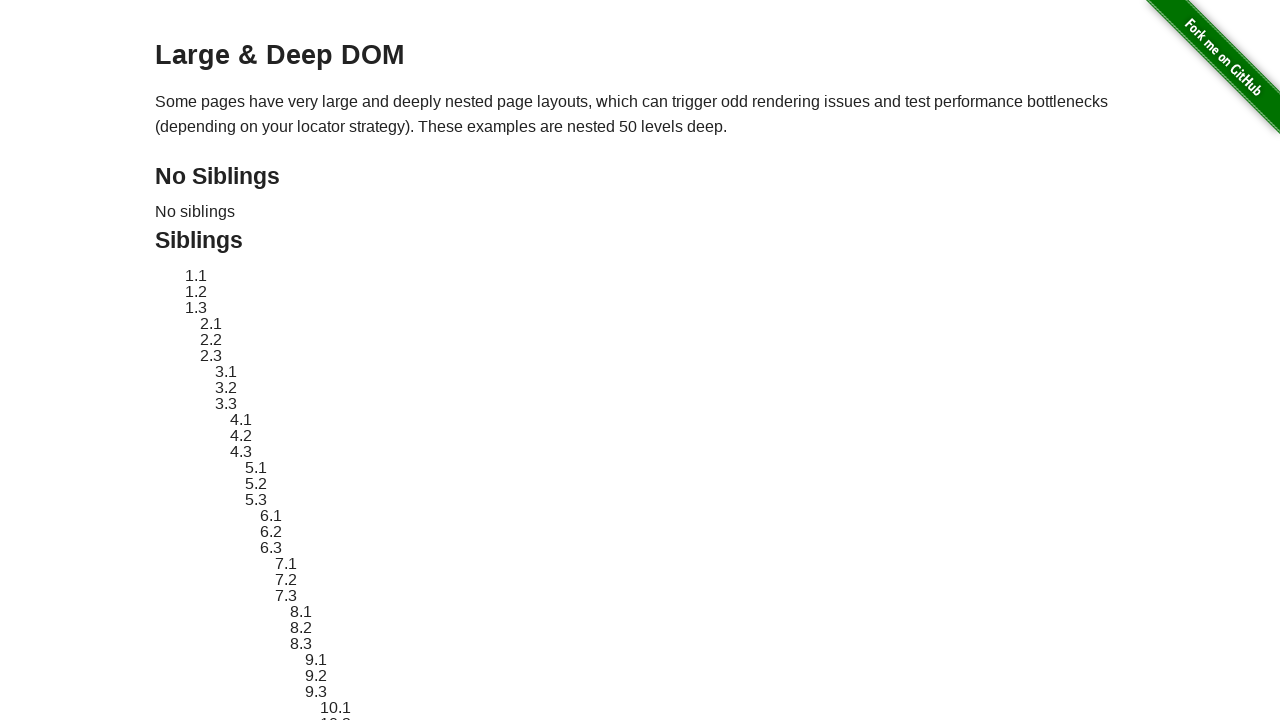

Scrolled table element into view using scroll_into_view_if_needed()
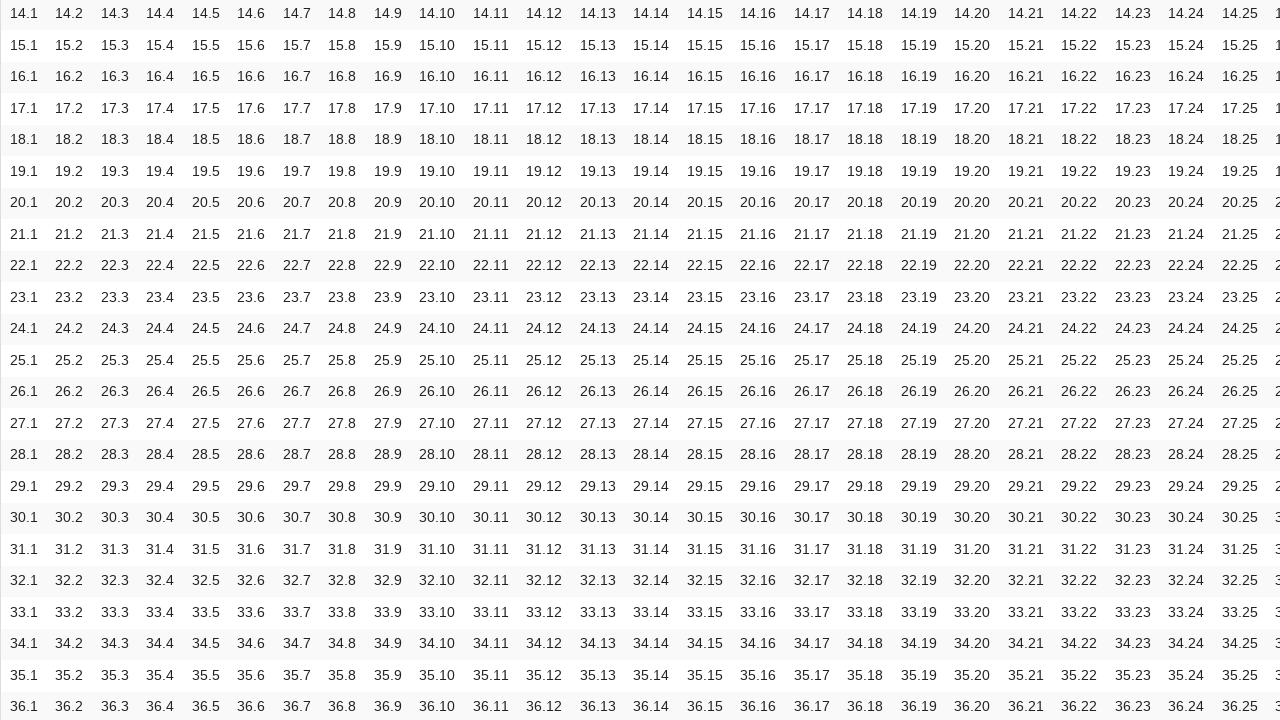

Executed JavaScript to scroll large table into view using scrollIntoView()
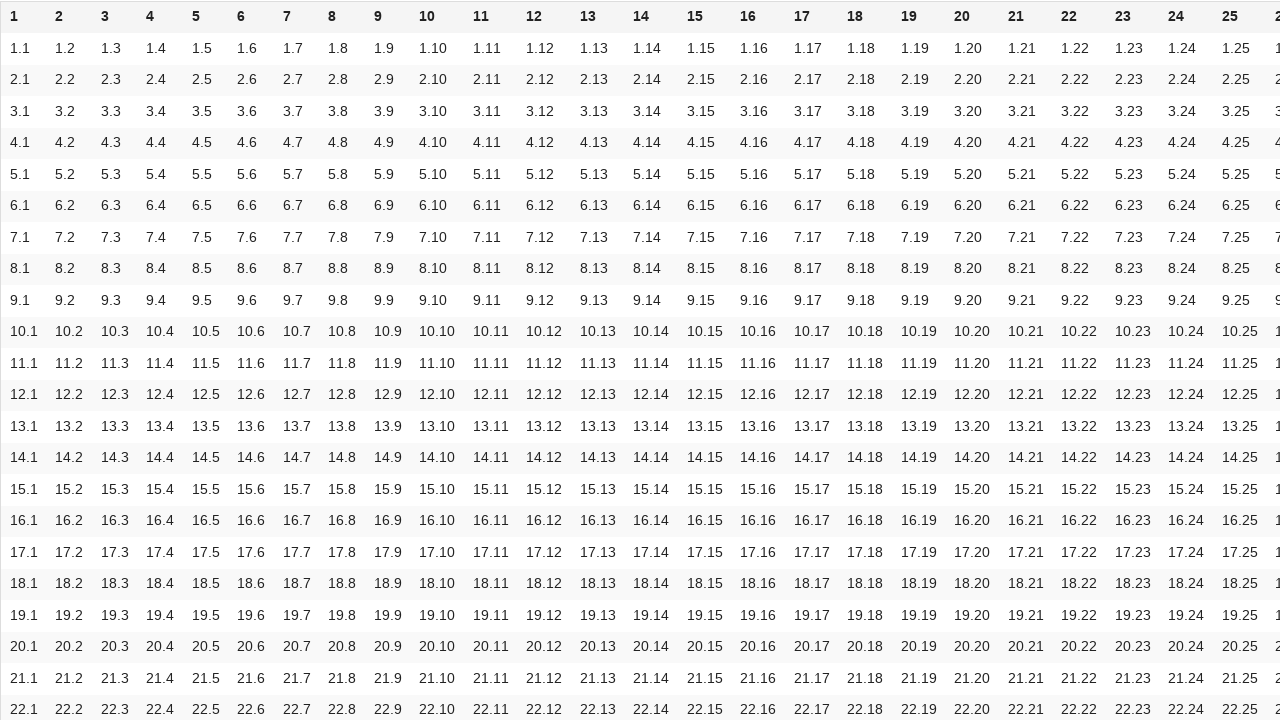

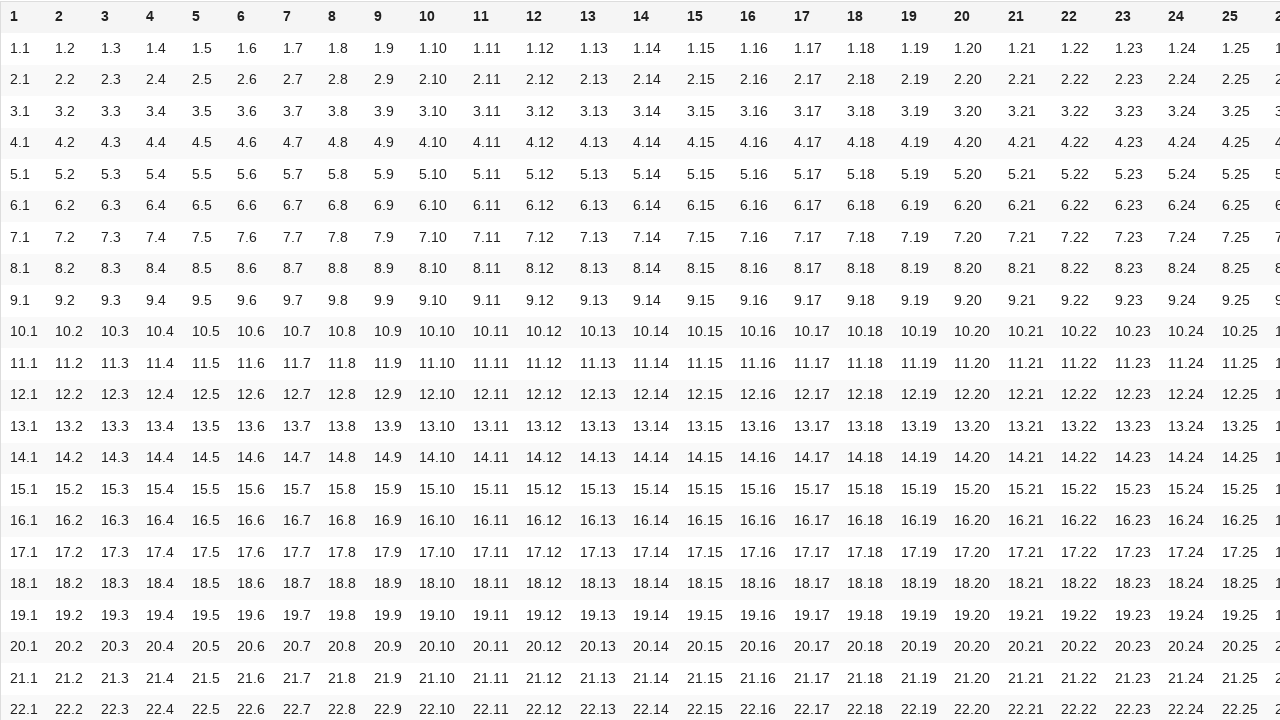